Tests an explicit wait scenario where it waits for a price to reach 100, then clicks a book button, performs a mathematical calculation based on a displayed value, submits the answer, and handles the resulting alert dialog.

Starting URL: http://suninjuly.github.io/explicit_wait2.html

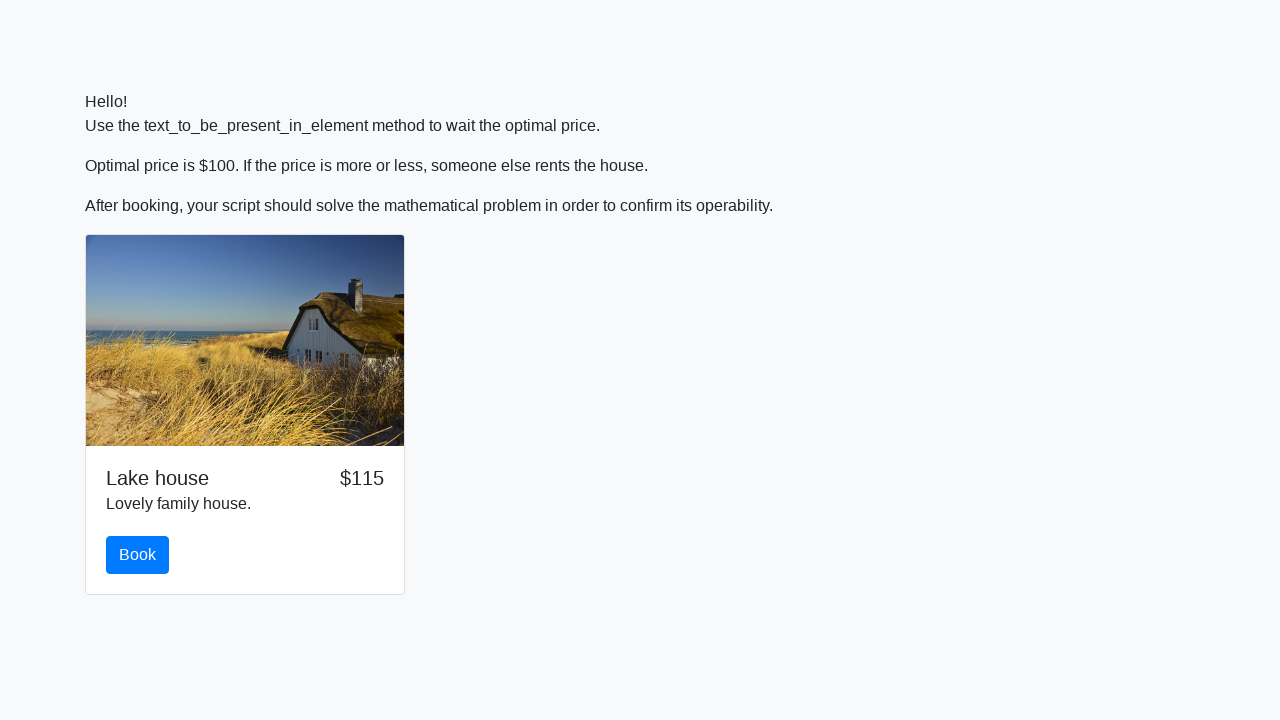

Waited for price to reach 100
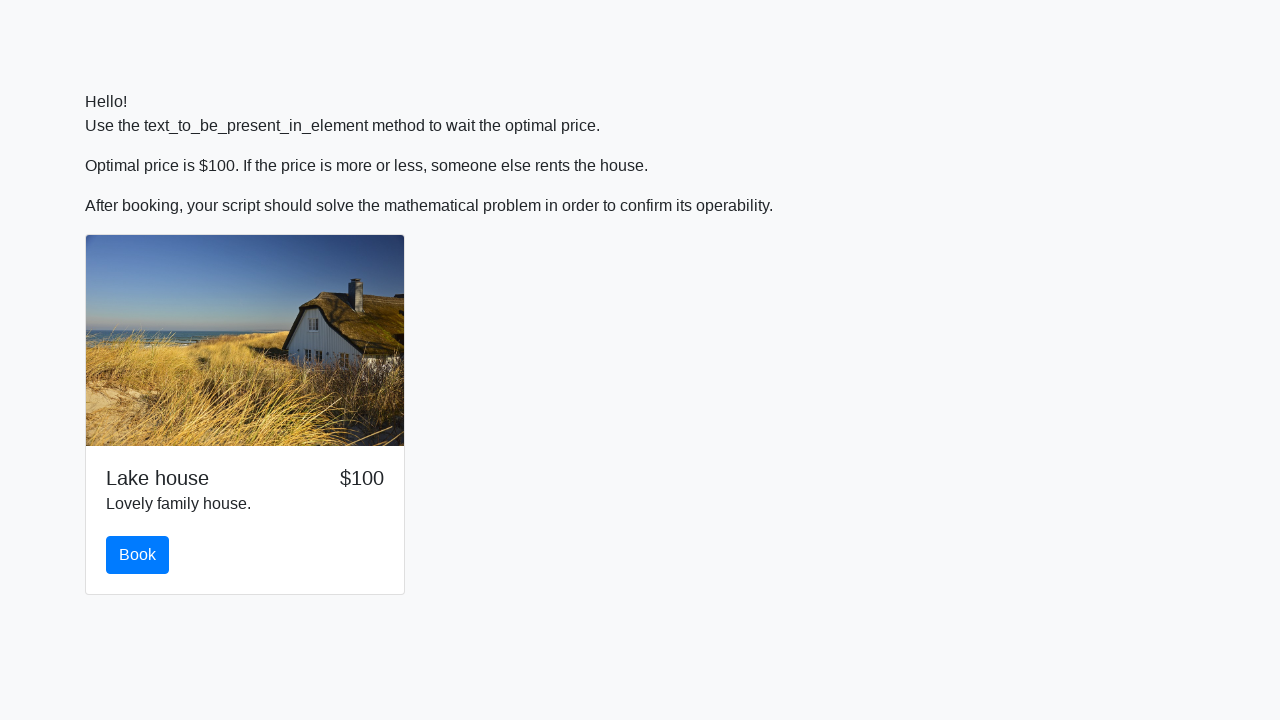

Clicked the book button at (138, 555) on #book
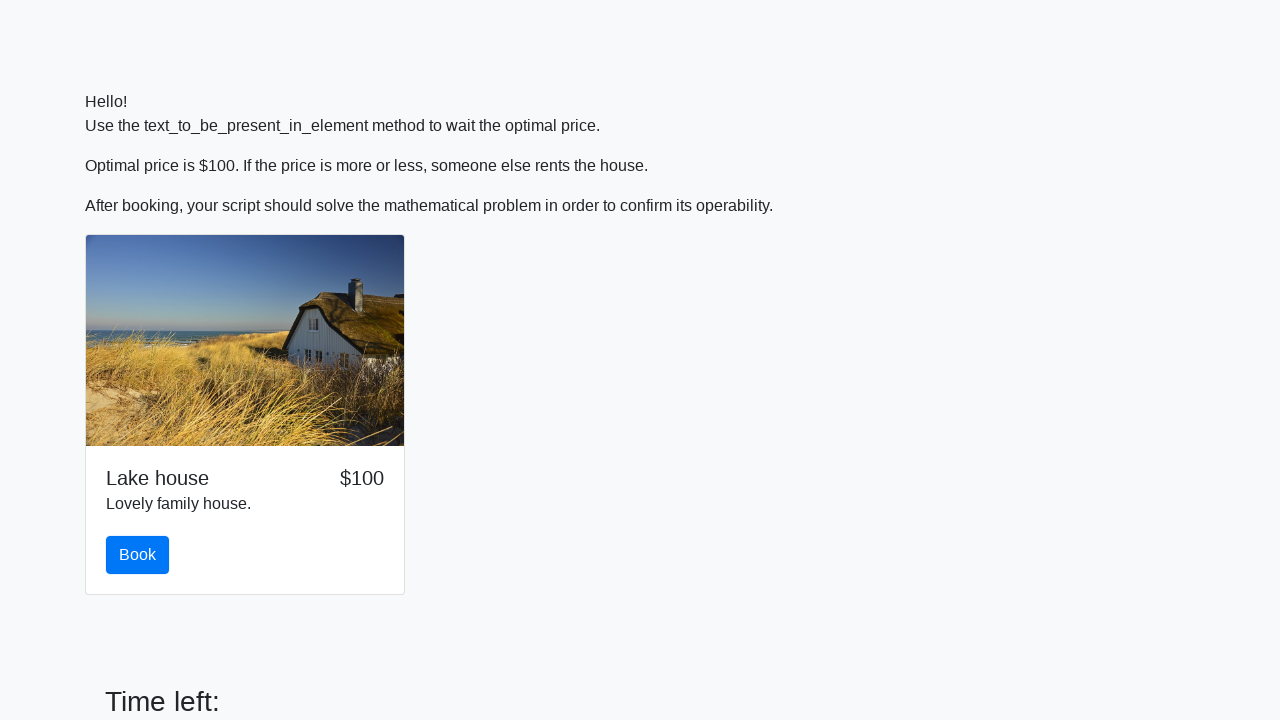

Retrieved input value for calculation
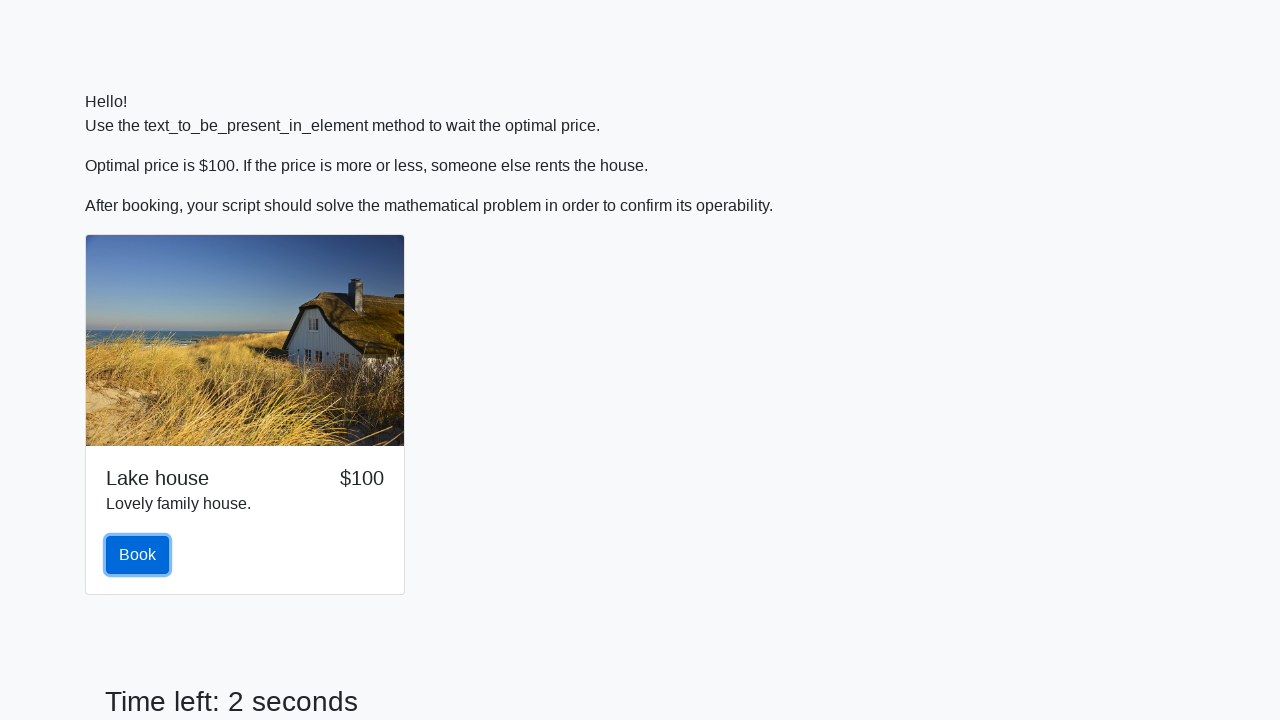

Calculated mathematical expression: log(abs(12*sin(629))) = 2.022767722177033
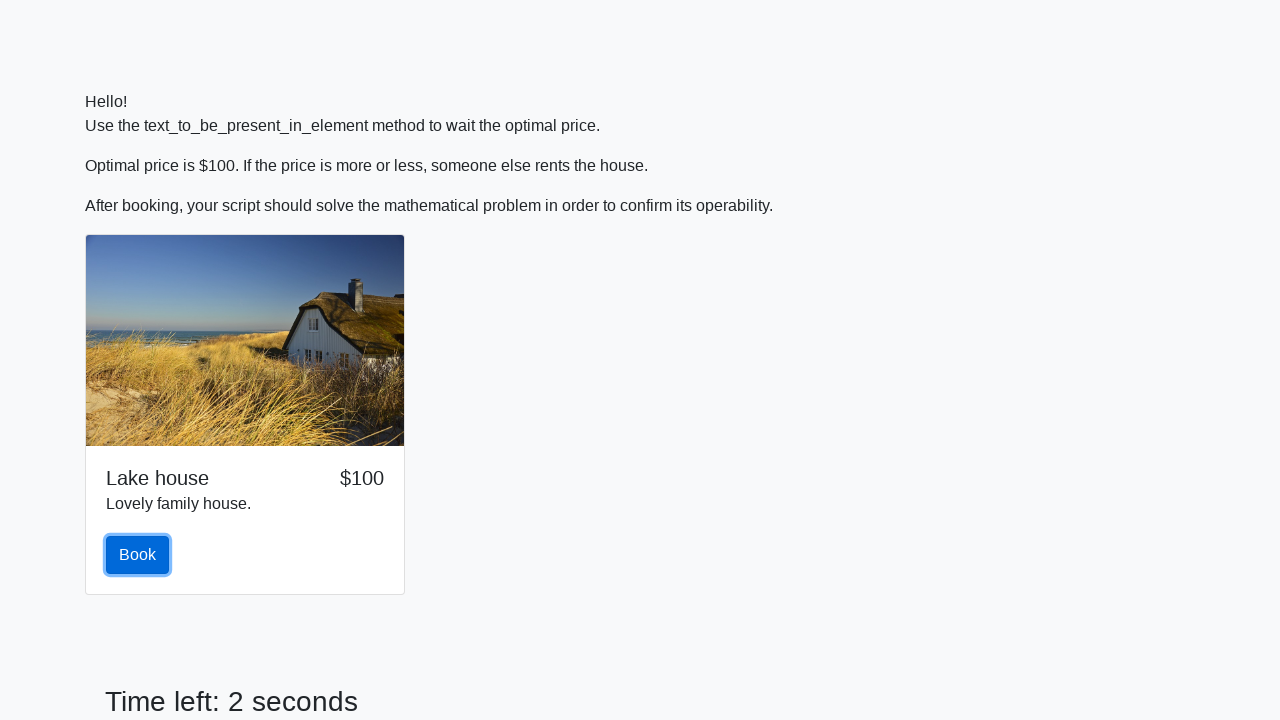

Filled answer field with calculated result on #answer
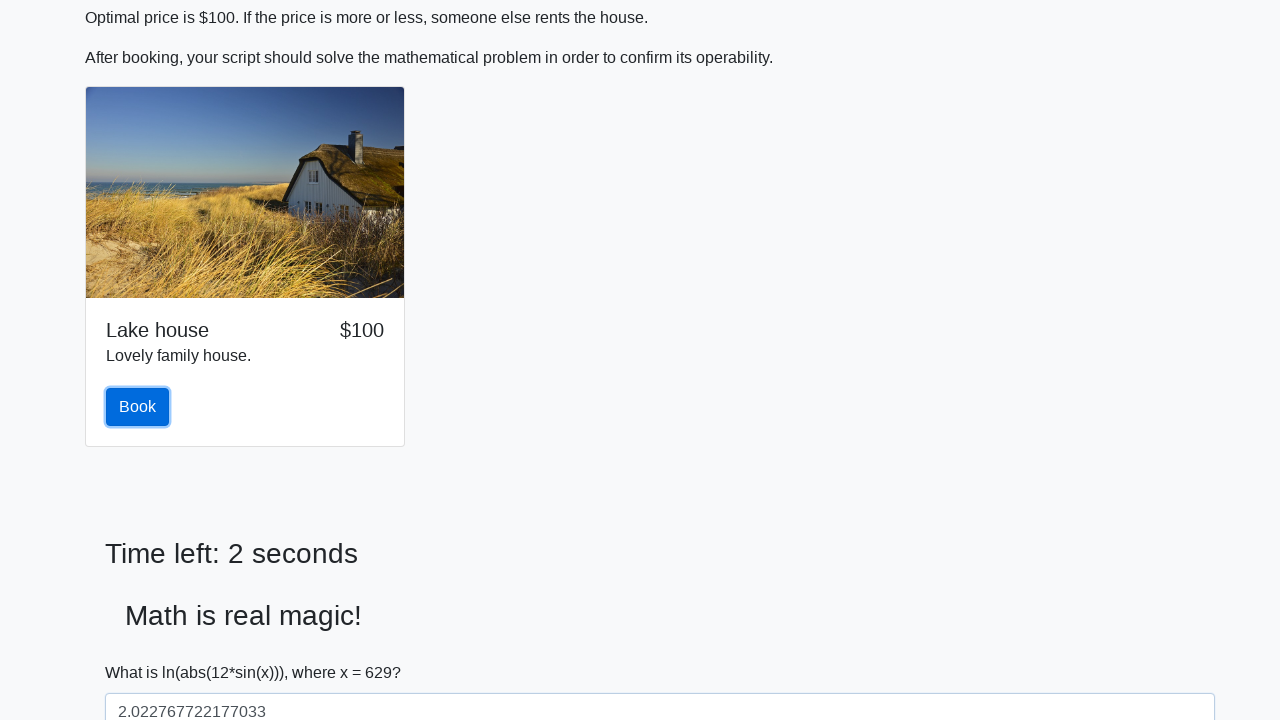

Clicked the solve button at (143, 651) on #solve
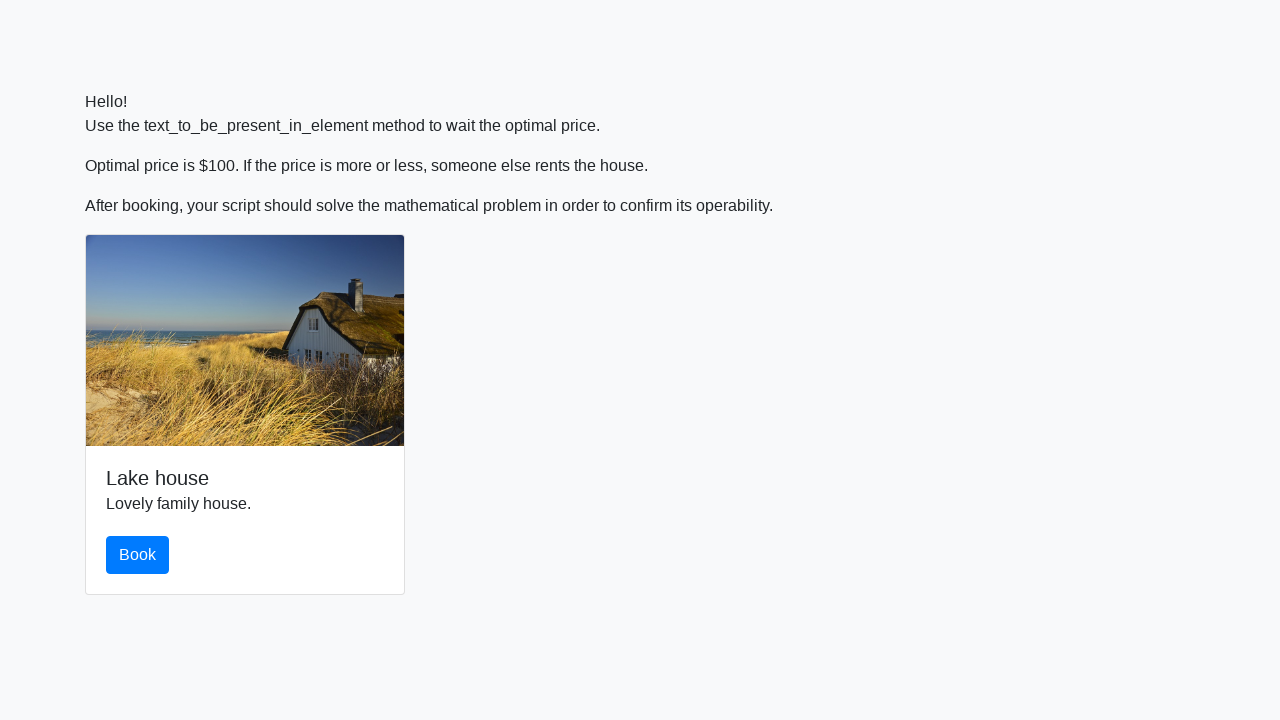

Set up alert dialog handler to accept alerts
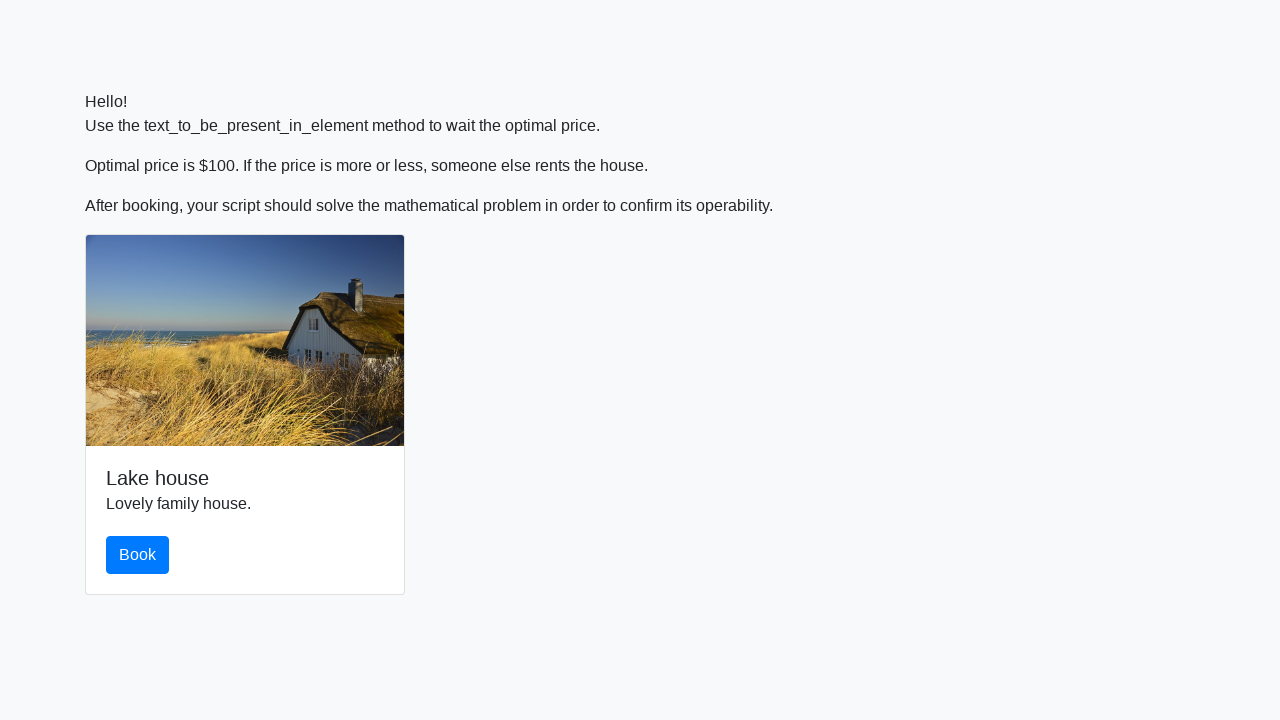

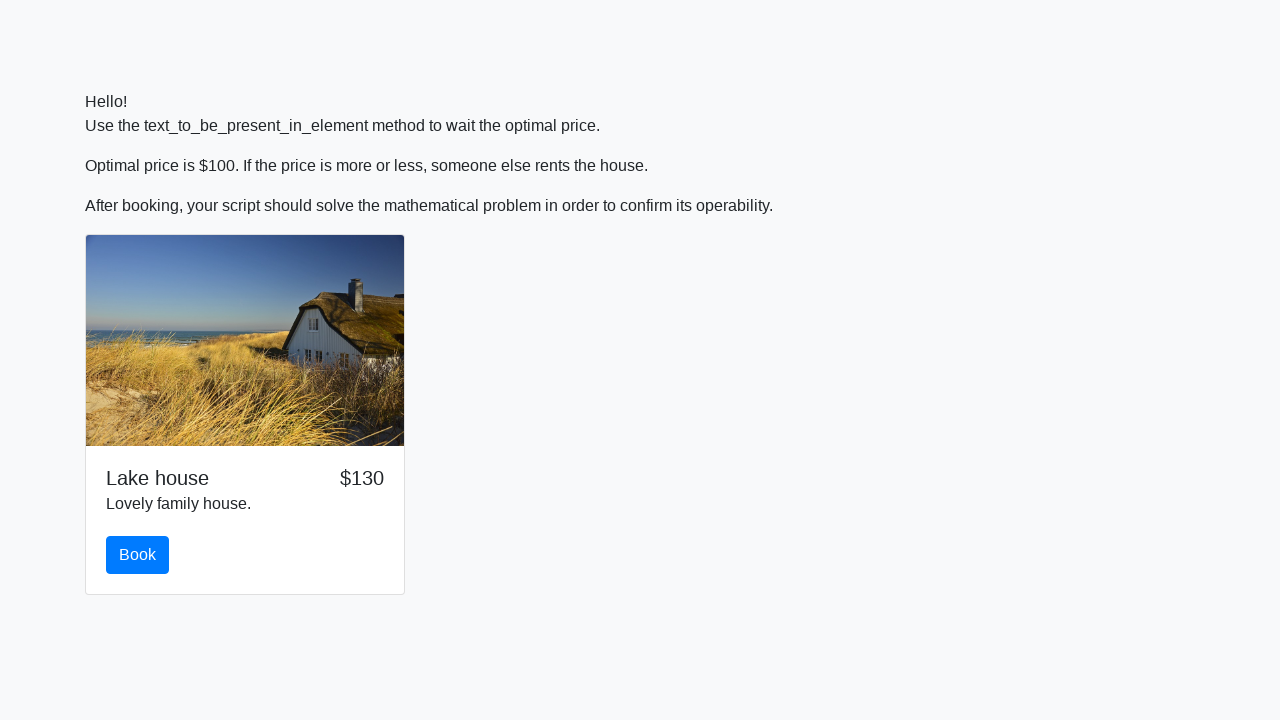